Tests finding and clicking a link by its calculated text value, then fills out a multi-field form with personal information (first name, last name, city, country) and submits it.

Starting URL: http://suninjuly.github.io/find_link_text

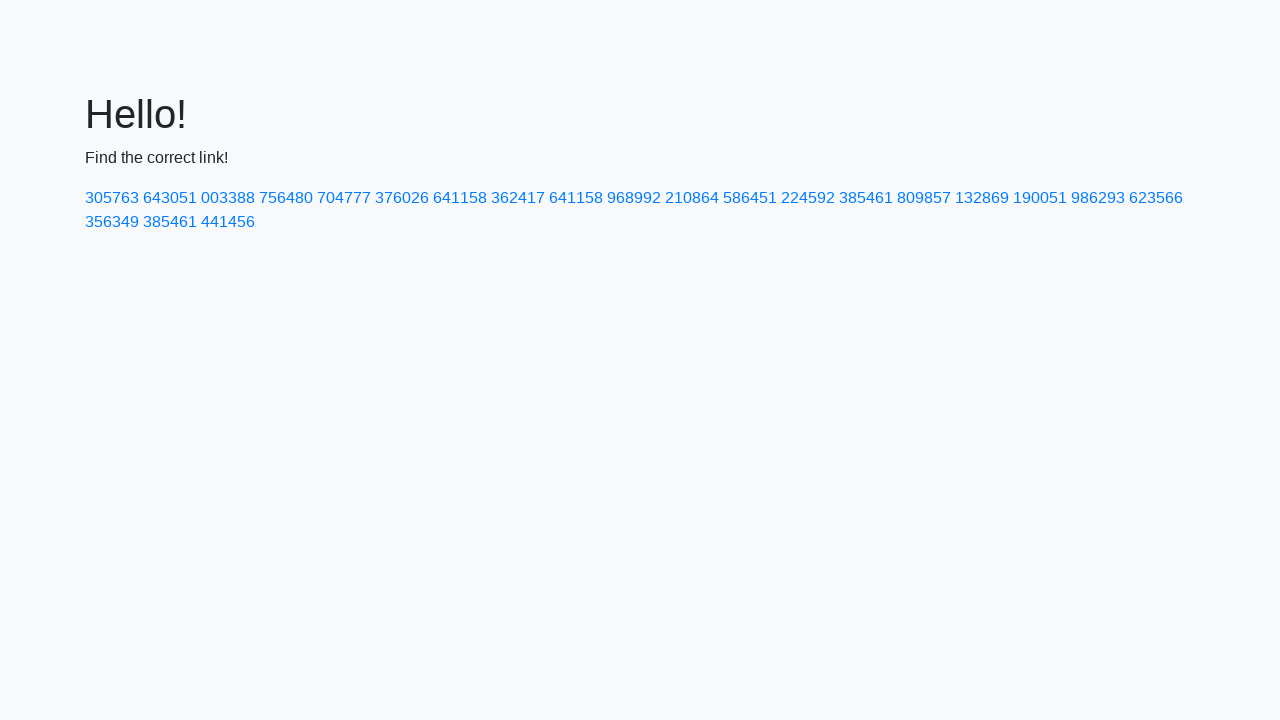

Clicked link with calculated text value '224592' at (808, 198) on text=224592
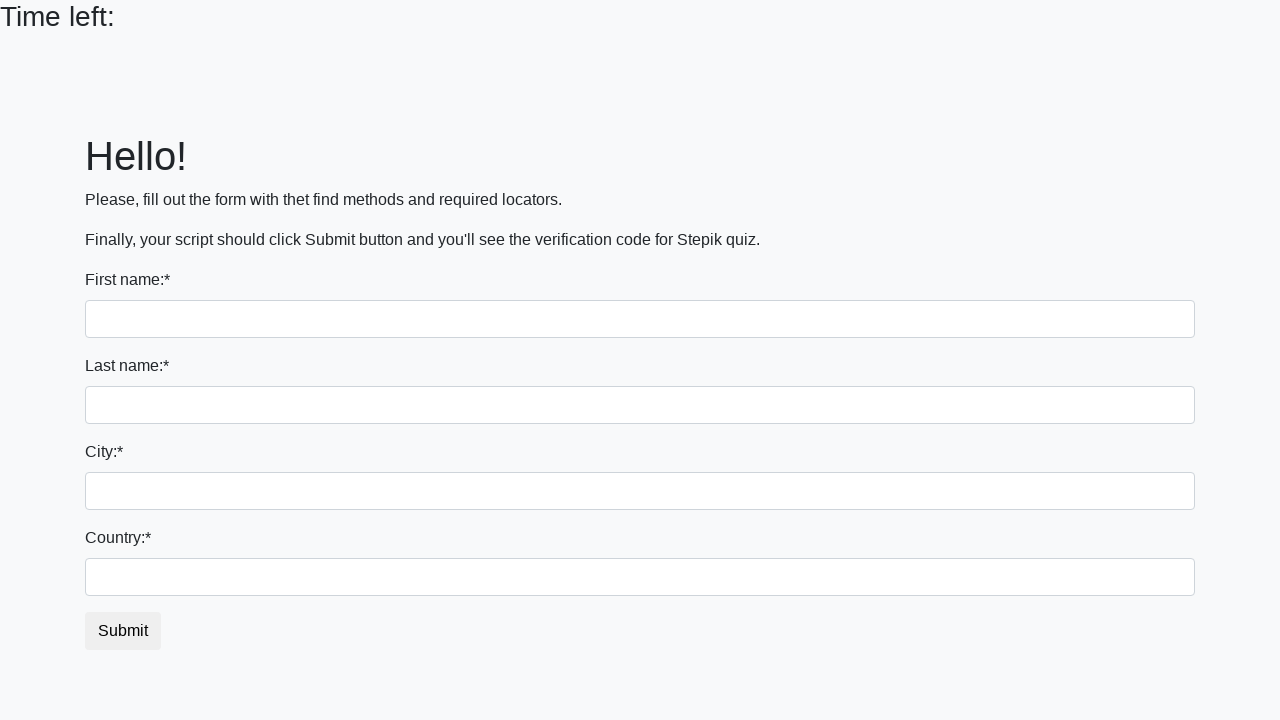

Filled first name field with 'Ivan' on input >> nth=0
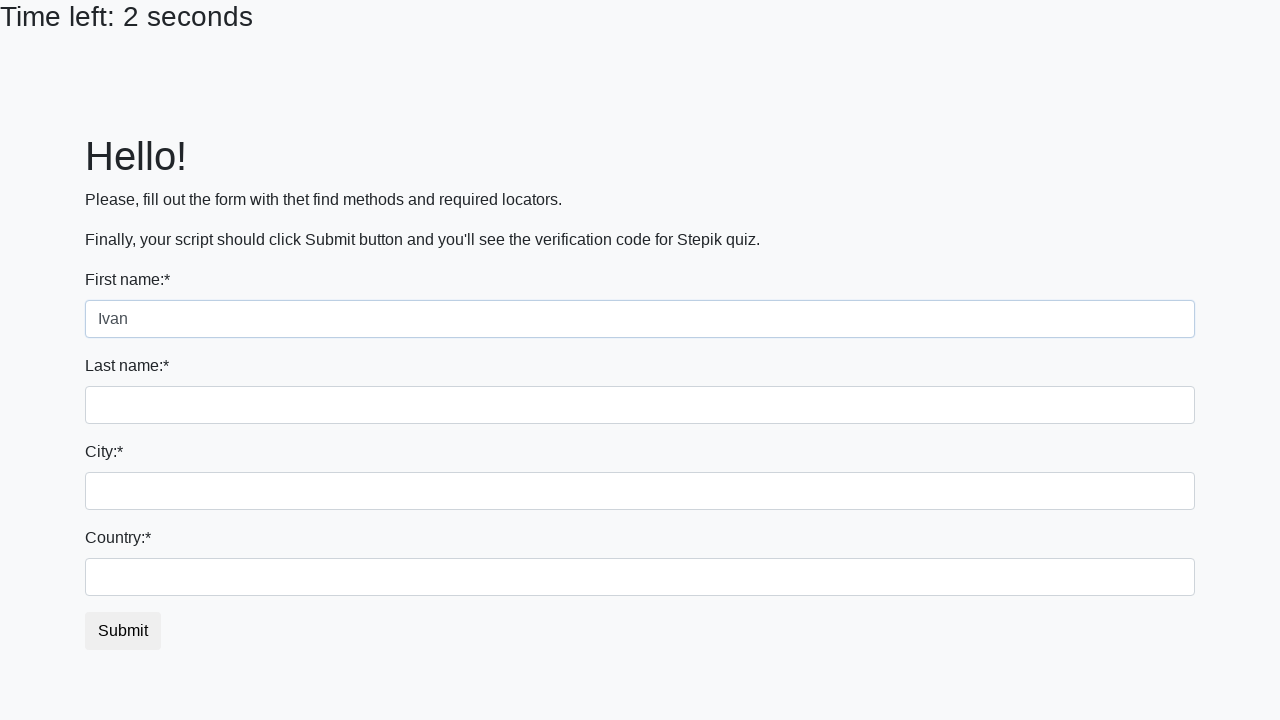

Filled last name field with 'Petrov' on input[name='last_name']
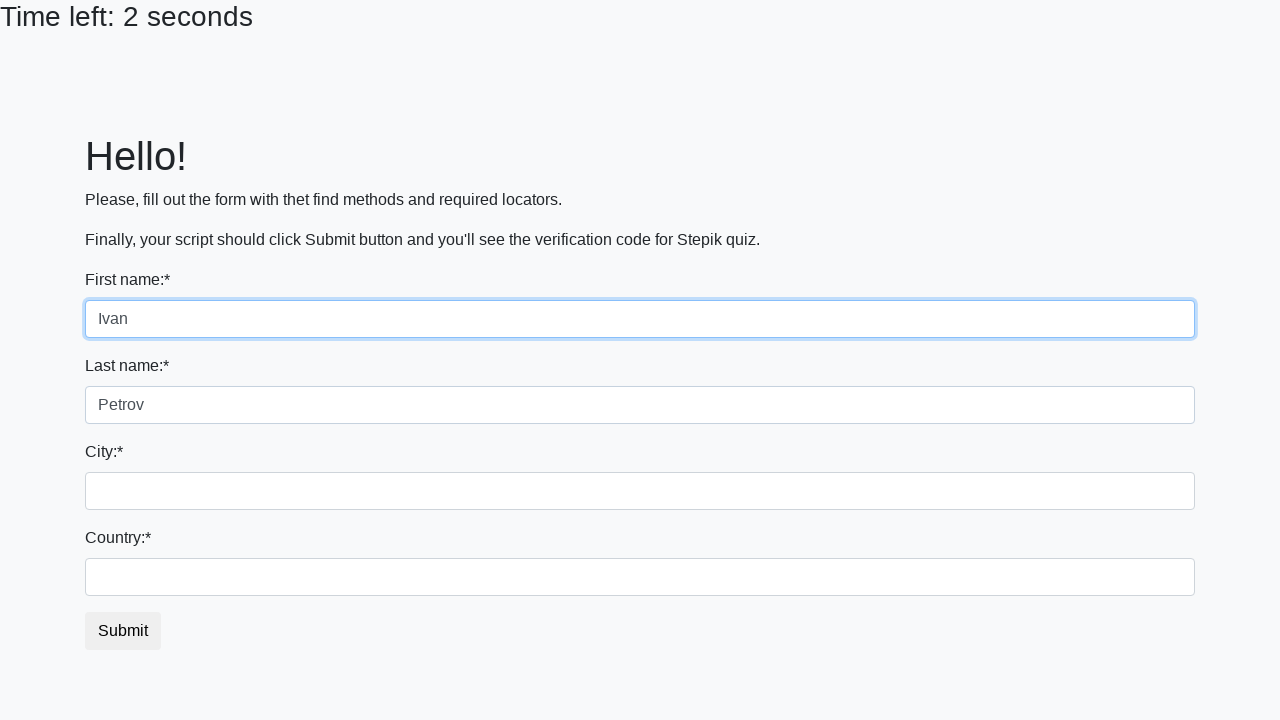

Filled city field with 'Smolensk' on .city
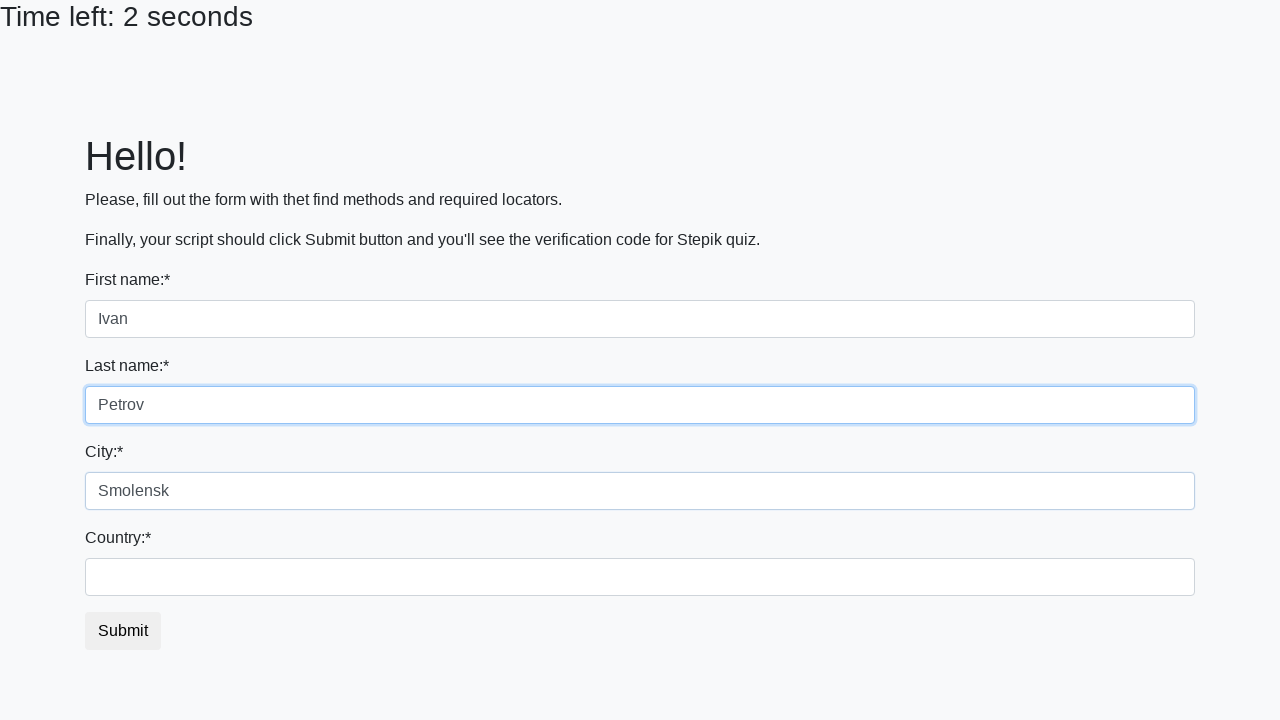

Filled country field with 'Russia' on #country
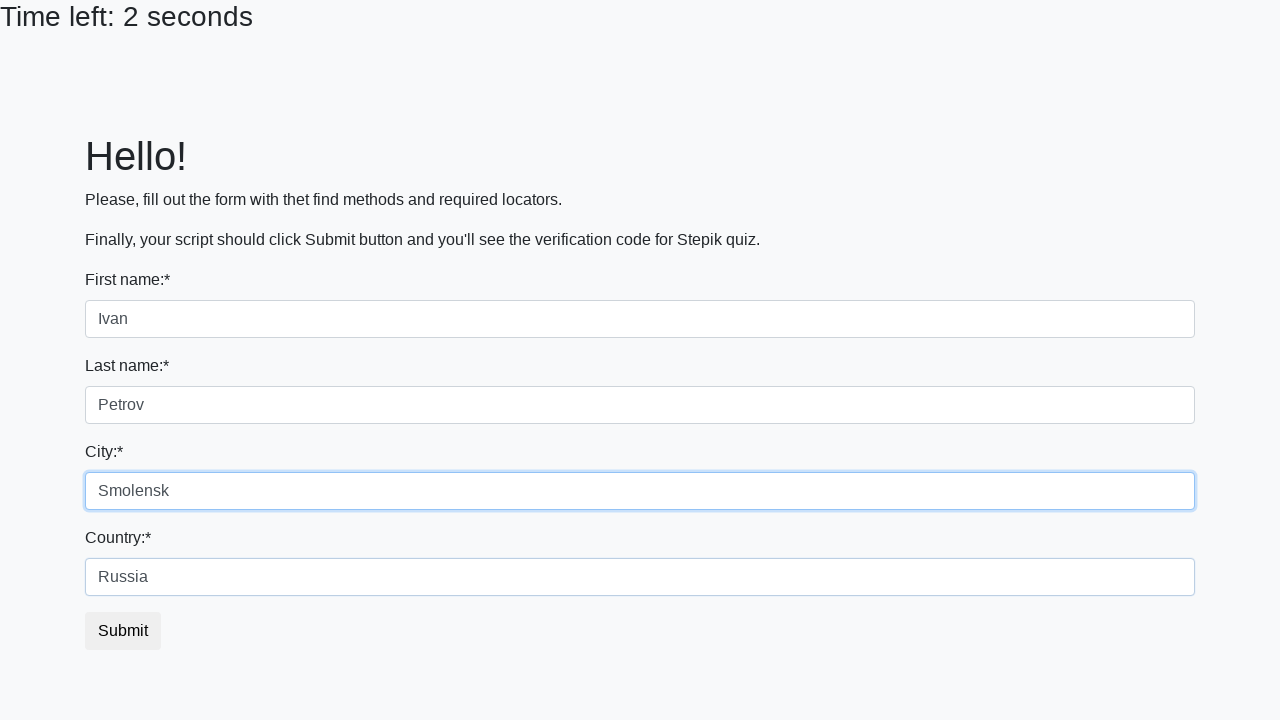

Clicked form submit button at (123, 631) on button.btn
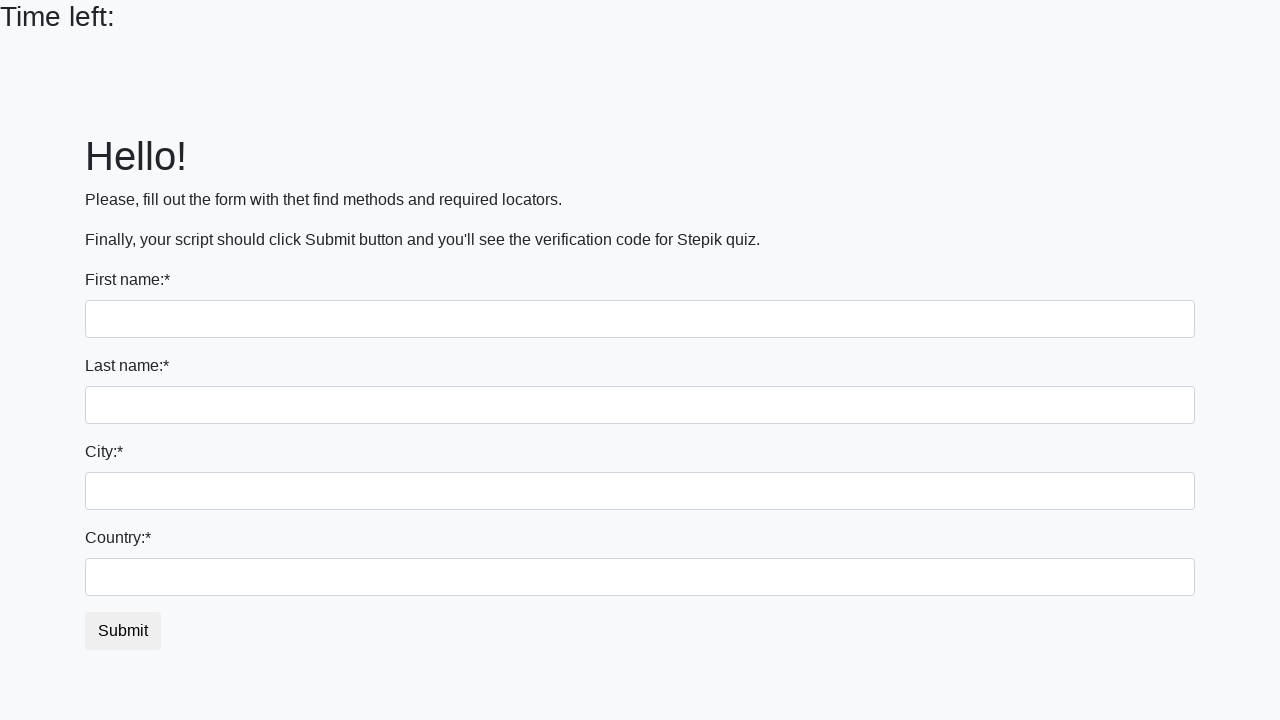

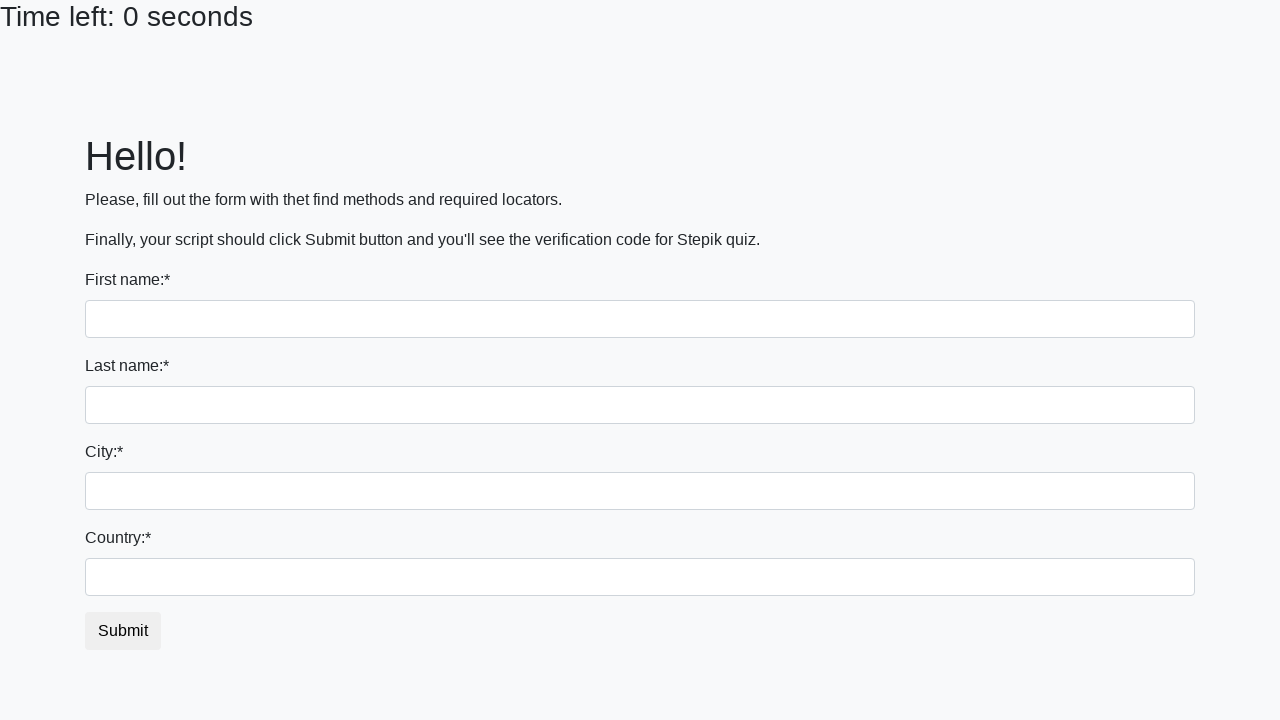